Navigates to Vegas Insider college basketball odds page, verifies betting odds tables are displayed, then clicks on the totals tab to view game totals.

Starting URL: https://www.vegasinsider.com/college-basketball/odds/las-vegas/

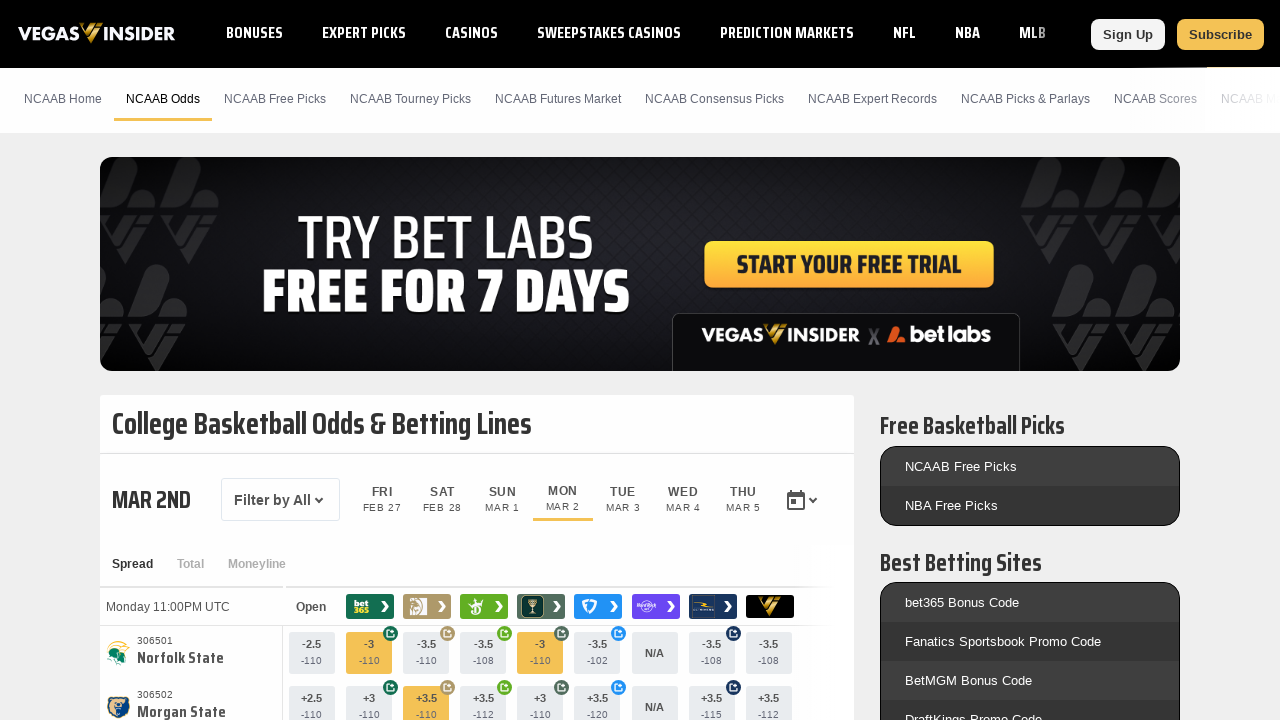

Waited for spread odds table to load
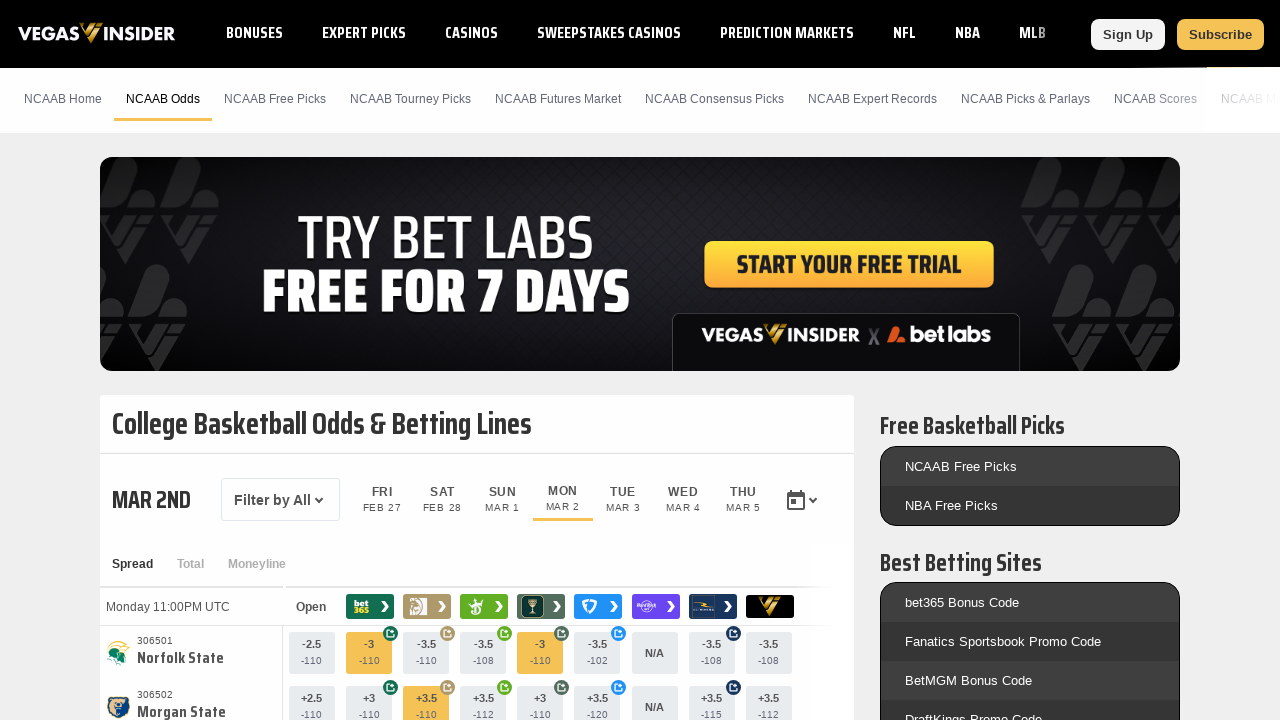

Verified home teams are displayed in spread odds table
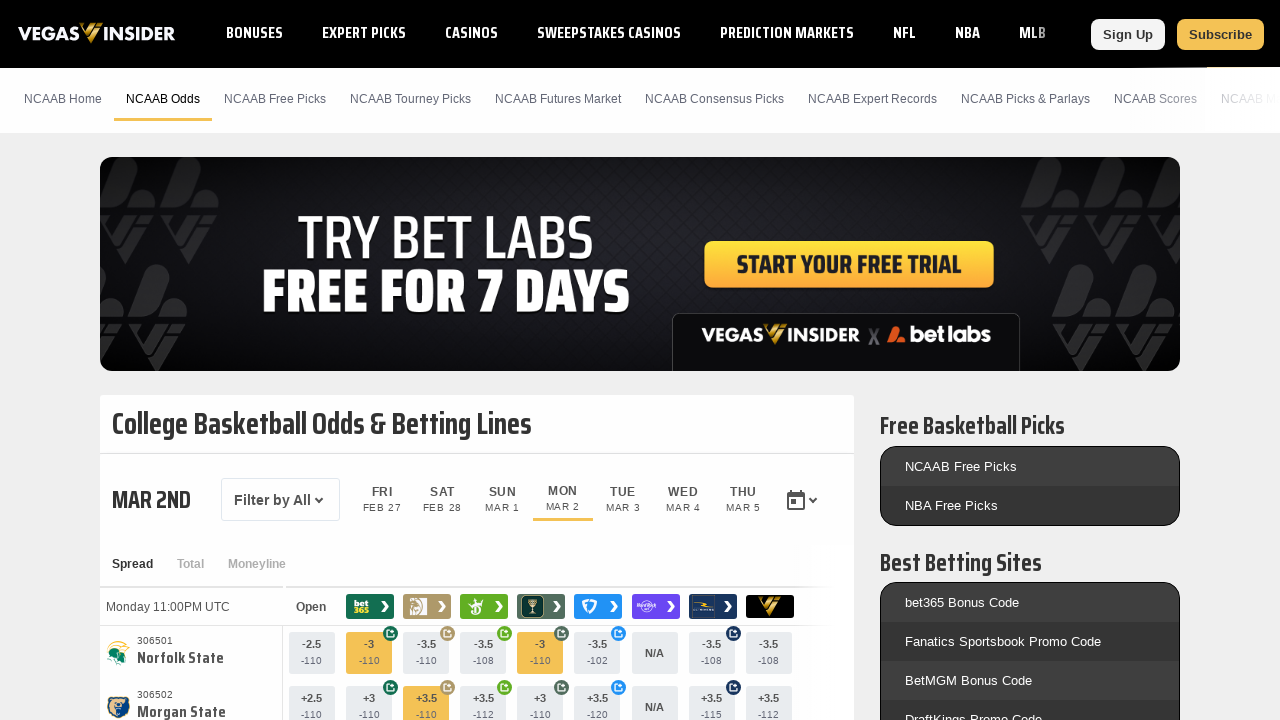

Verified away teams section is displayed
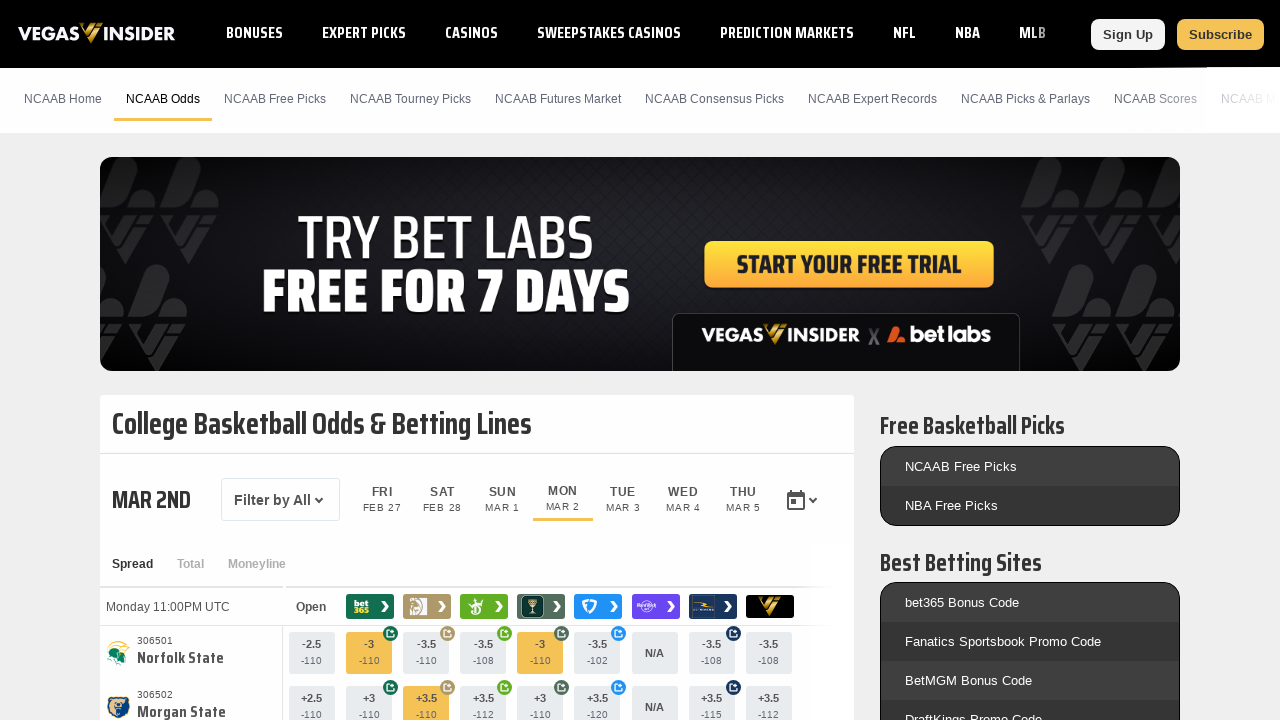

Clicked on totals tab to switch view at (190, 566) on li span[data-content*='total']
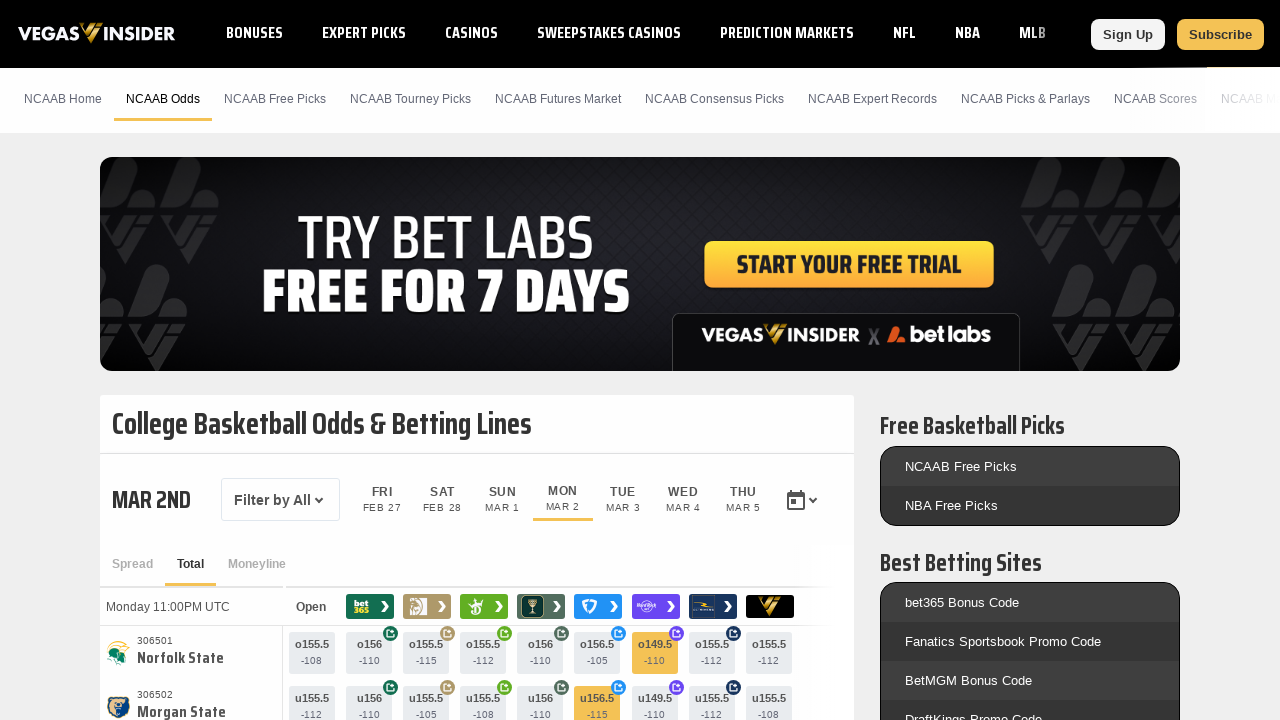

Waited for totals odds table to load
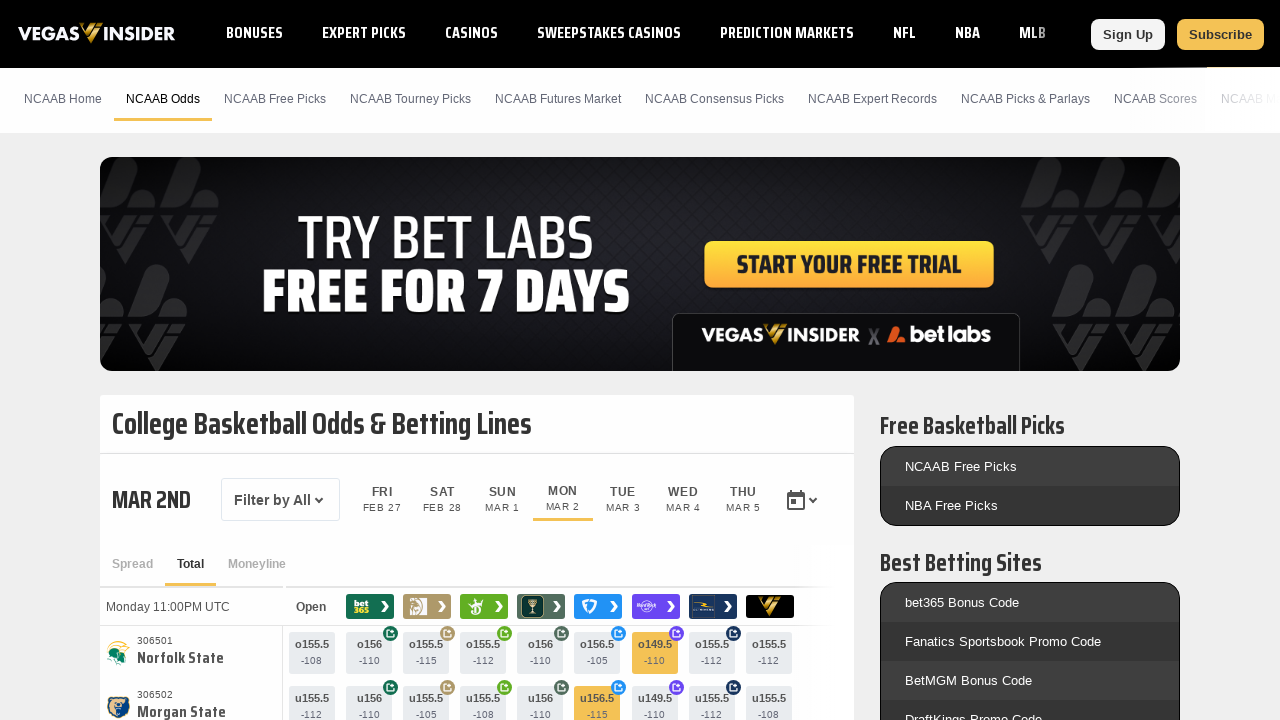

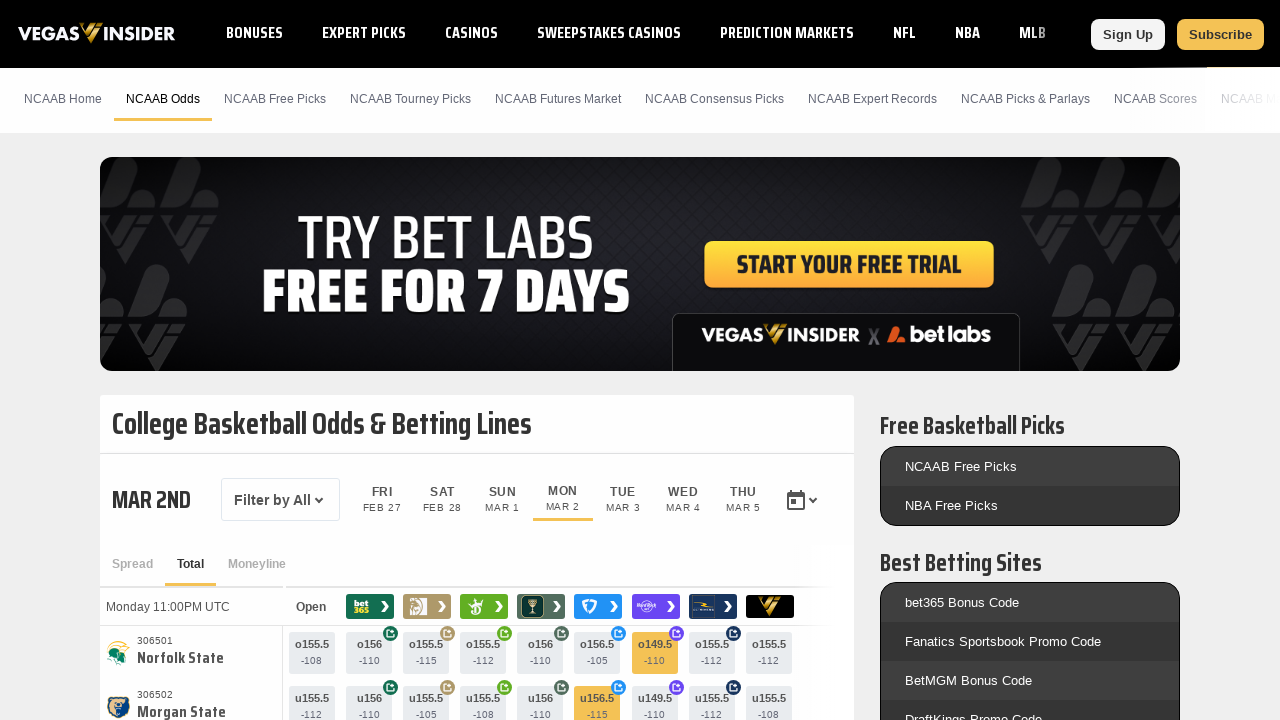